Tests dynamic element properties by waiting for a button to become enabled and another button to become visible after a delay

Starting URL: https://demoqa.com/dynamic-properties

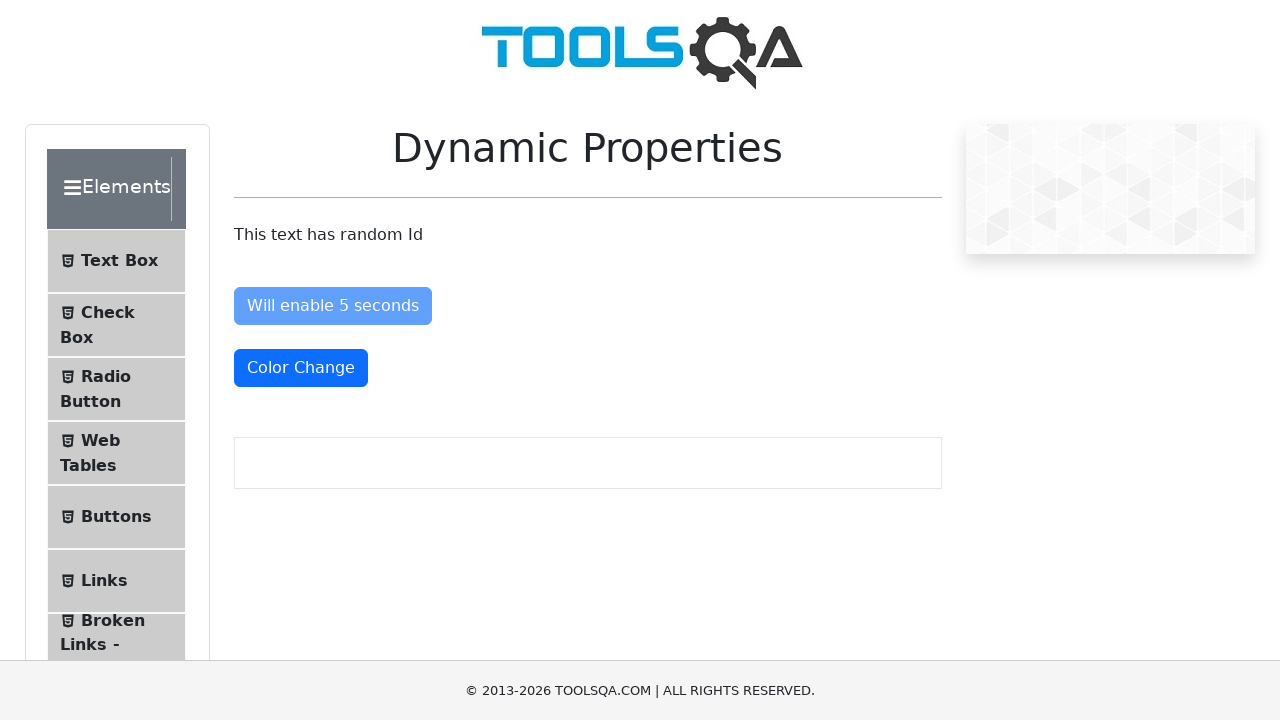

Waited for enableAfter button to become visible
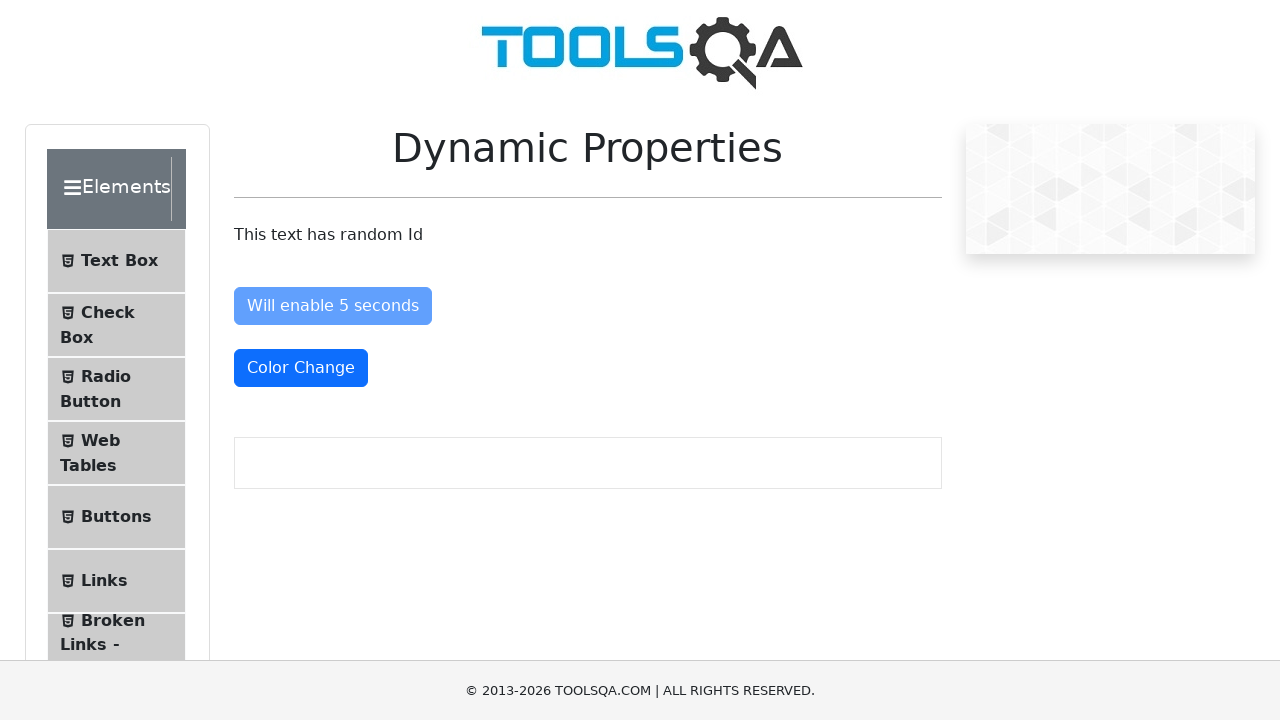

Waited for visibleAfter button to become visible with 10 second timeout
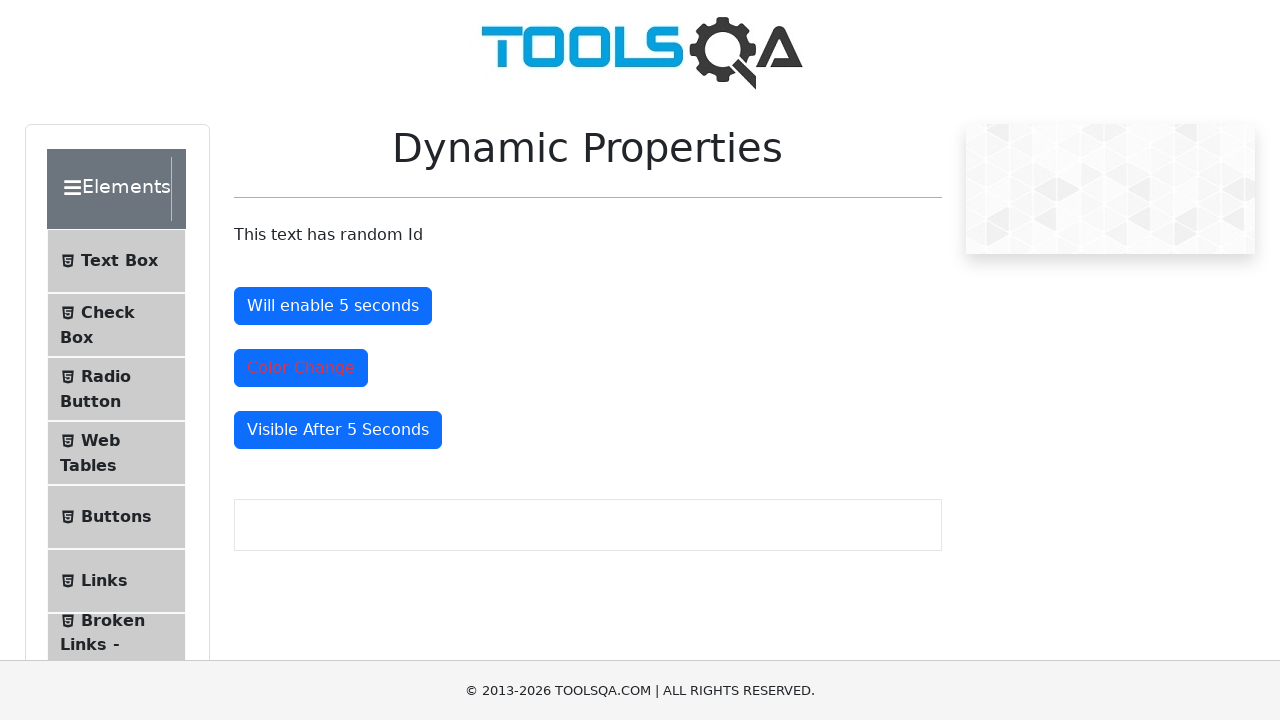

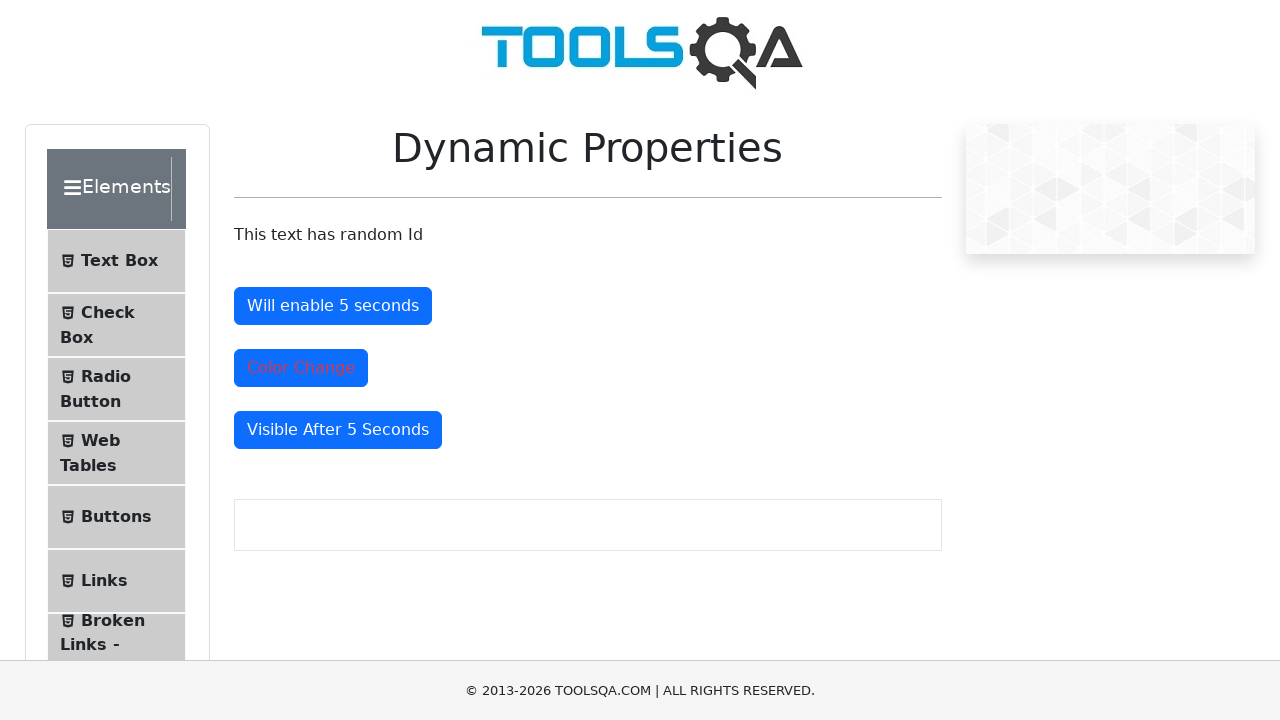